Tests wait functionality on a Selenium practice page by clicking a "start timer" button and waiting for dynamic text to appear

Starting URL: http://seleniumpractise.blogspot.com/2016/08/how-to-use-explicit-wait-in-selenium.html

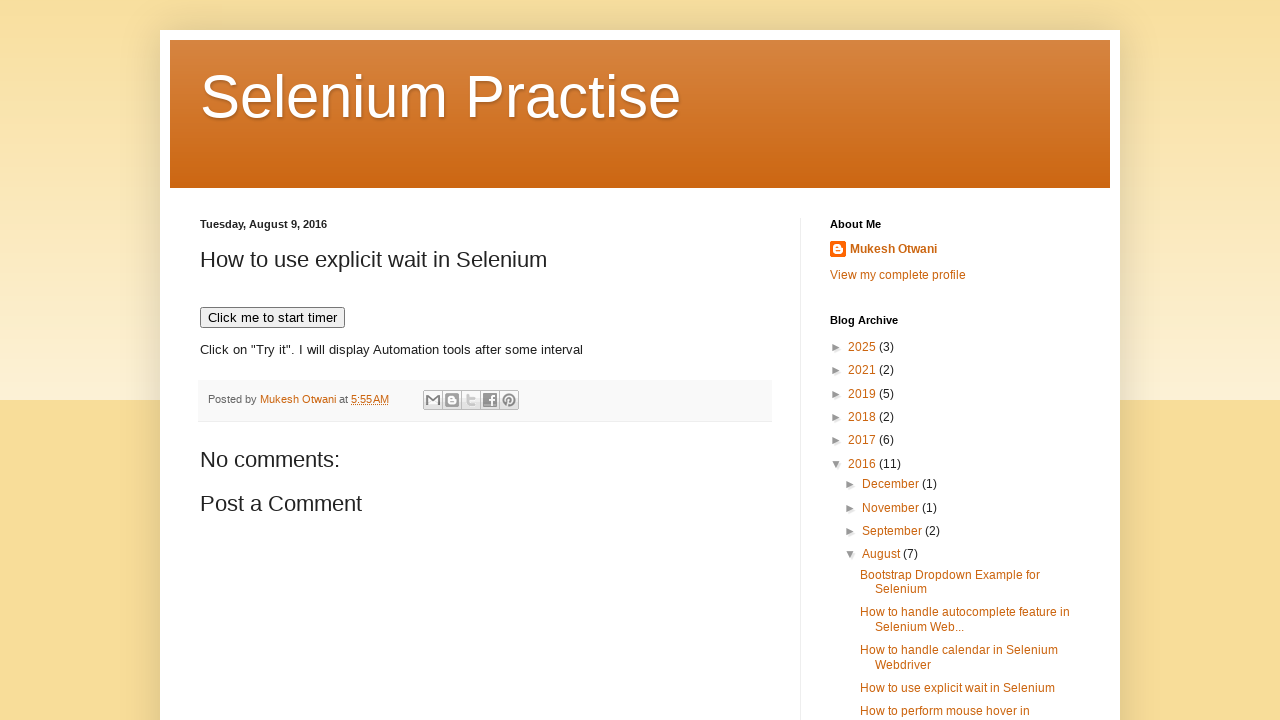

Navigated to Selenium practice page for explicit wait exercise
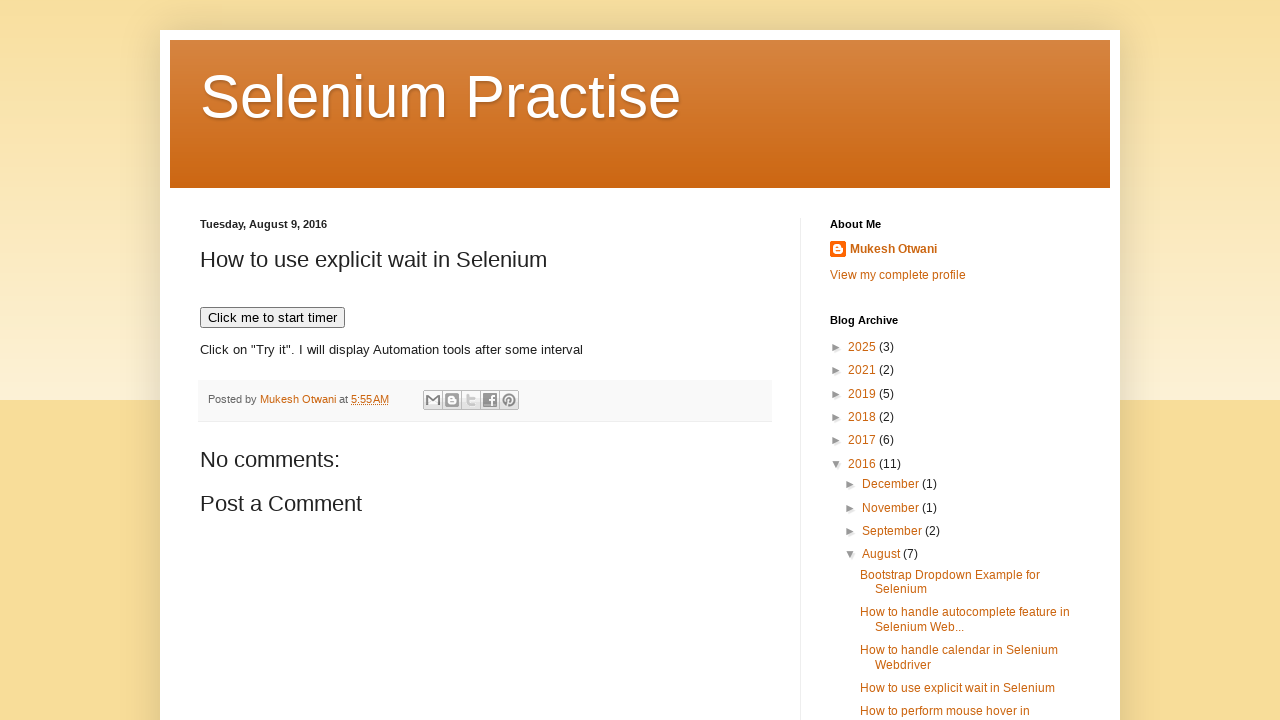

Clicked 'Click me to start timer' button to begin the timer at (272, 318) on xpath=//button[text()='Click me to start timer']
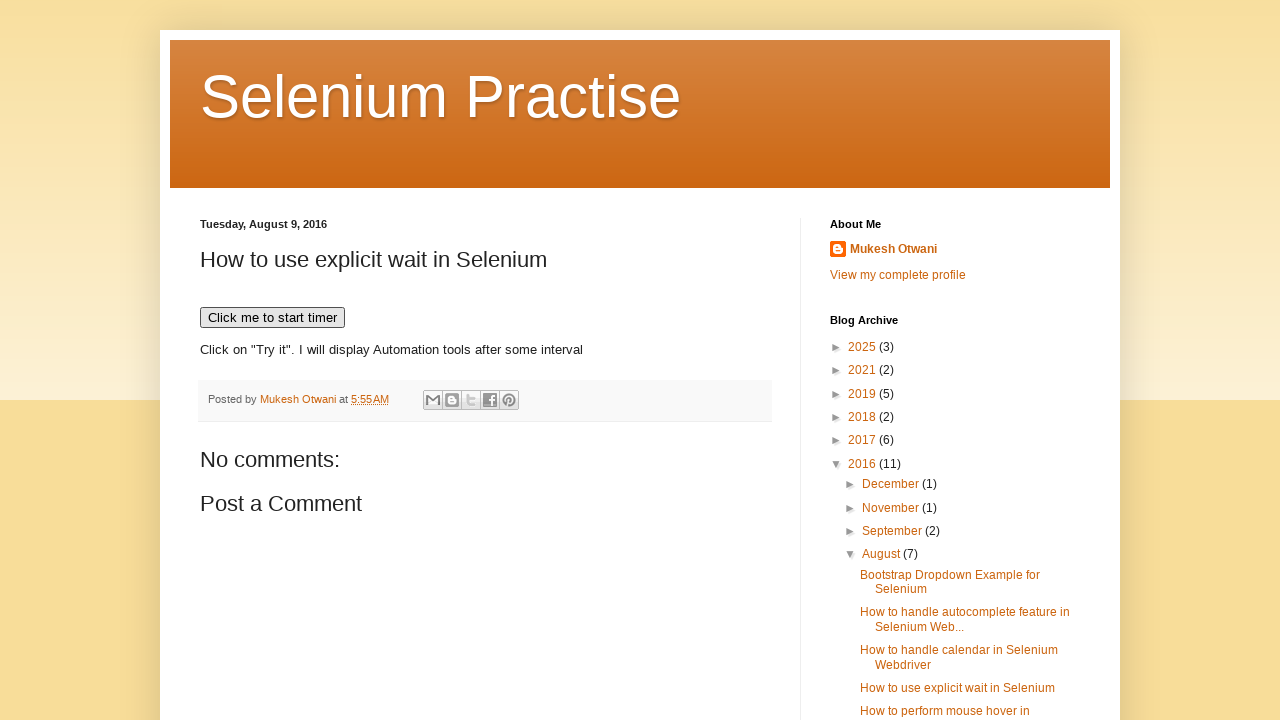

Waited for dynamic 'WebDriver' text to appear (up to 20 seconds)
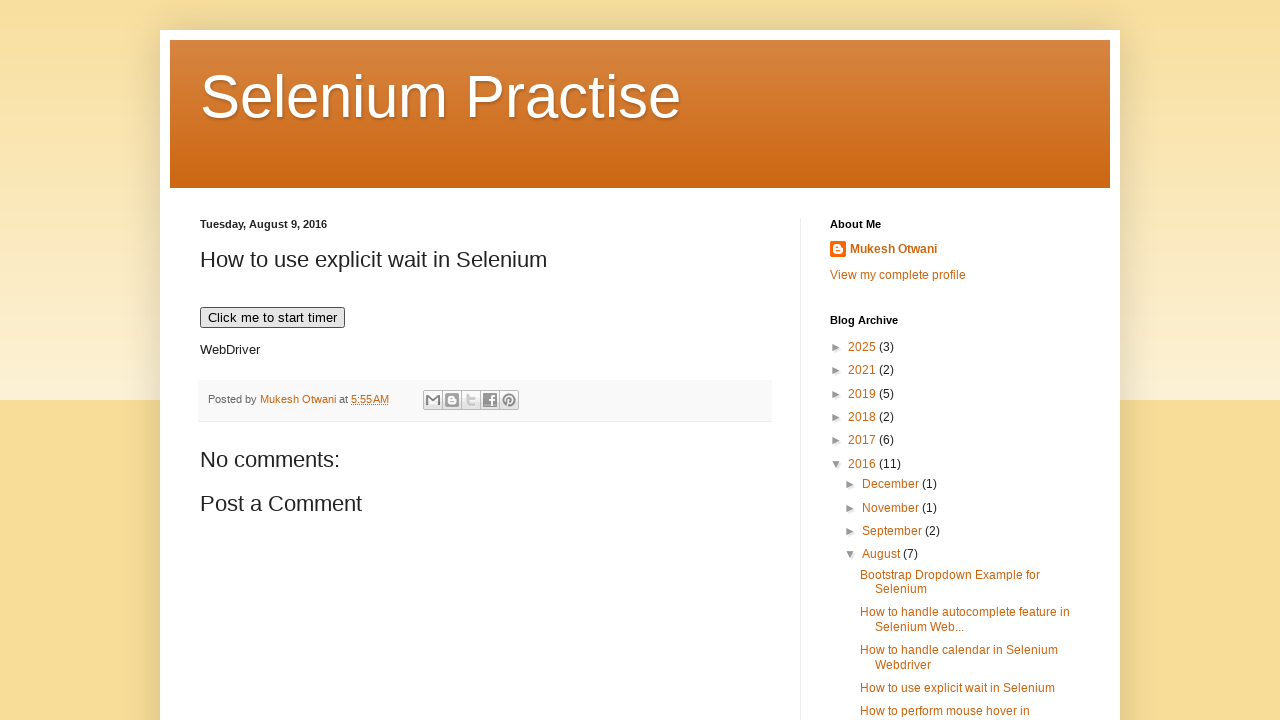

Confirmed that the 'WebDriver' text element is now visible
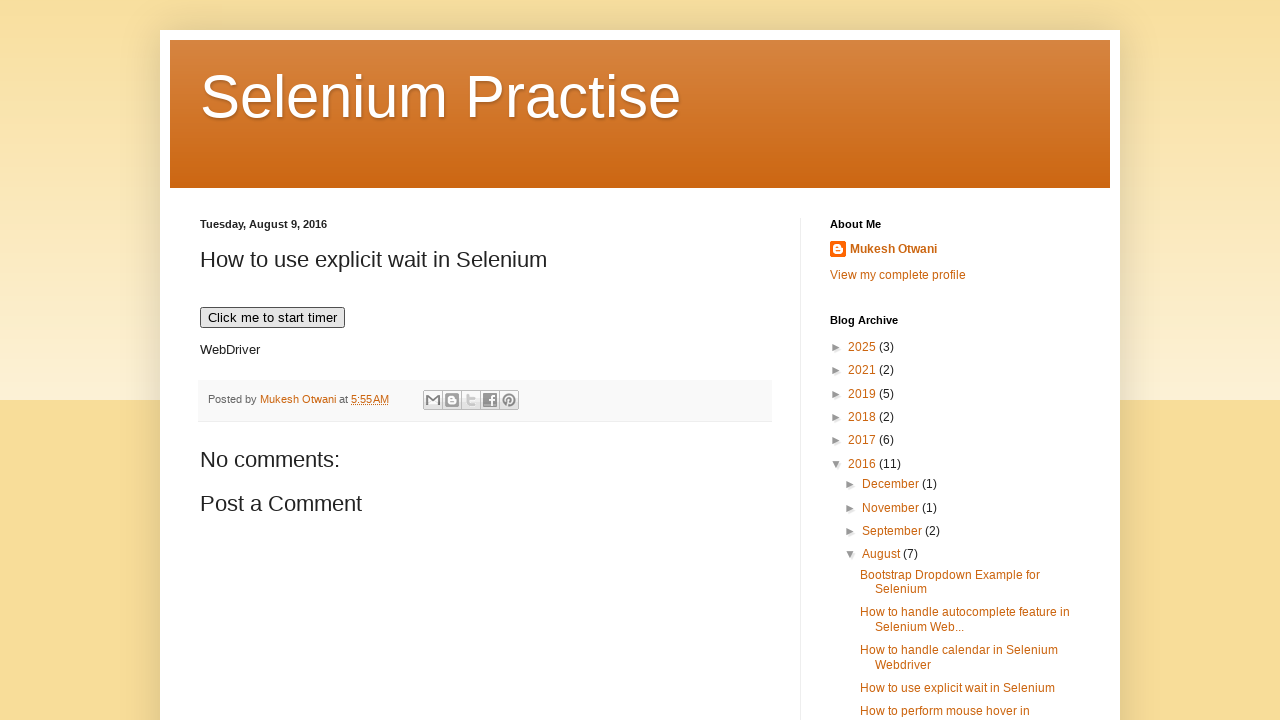

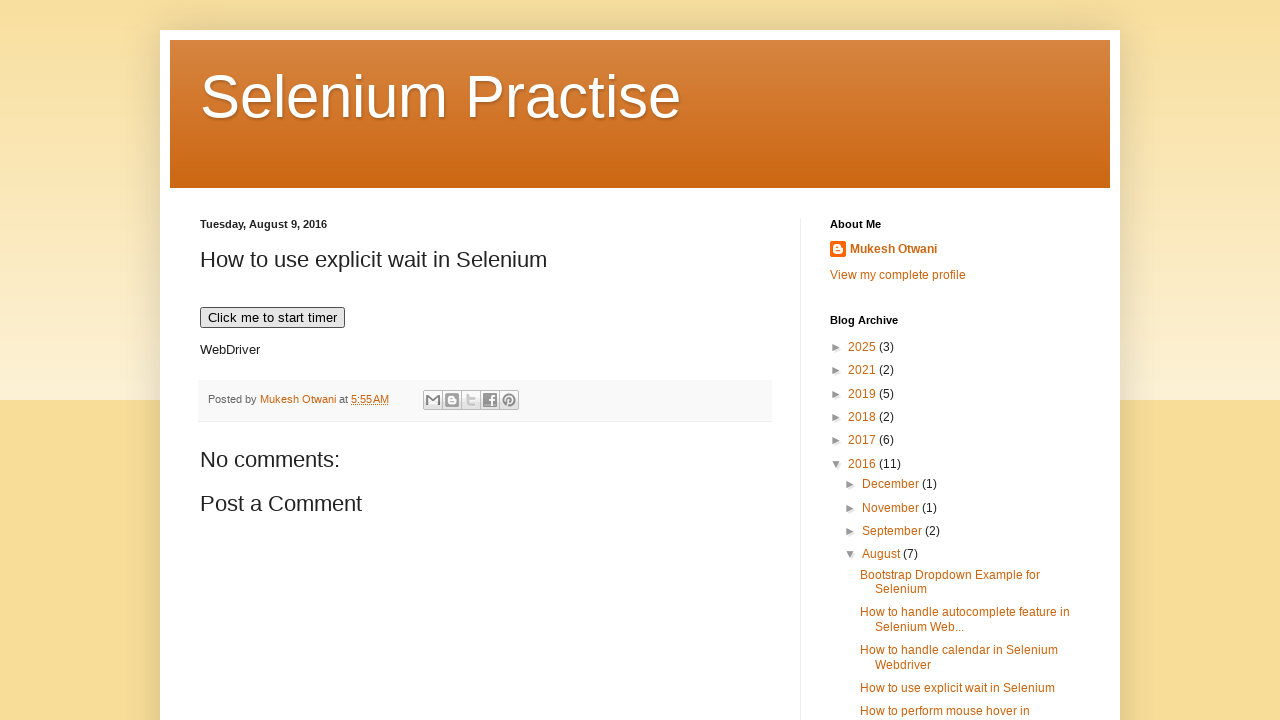